Tests checkbox functionality by checking if a checkbox element is present and clicking it if it's not already selected

Starting URL: https://the-internet.herokuapp.com/checkboxes

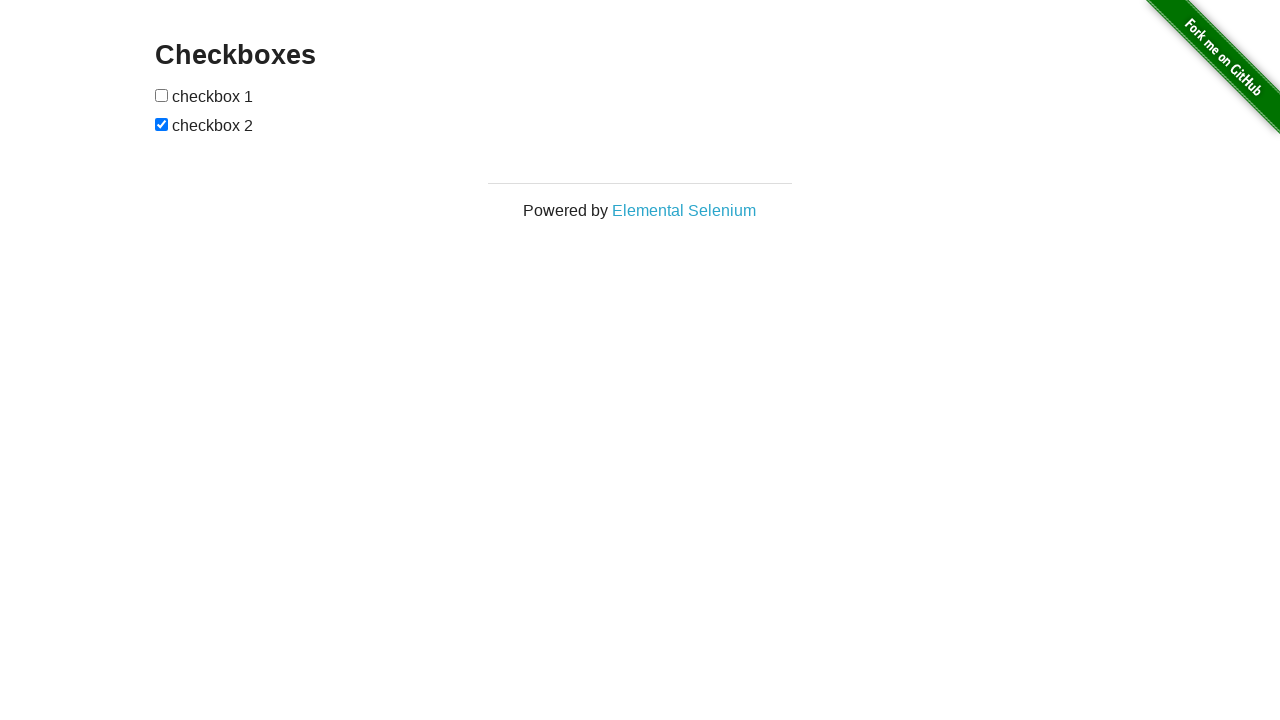

Located first checkbox element on the page
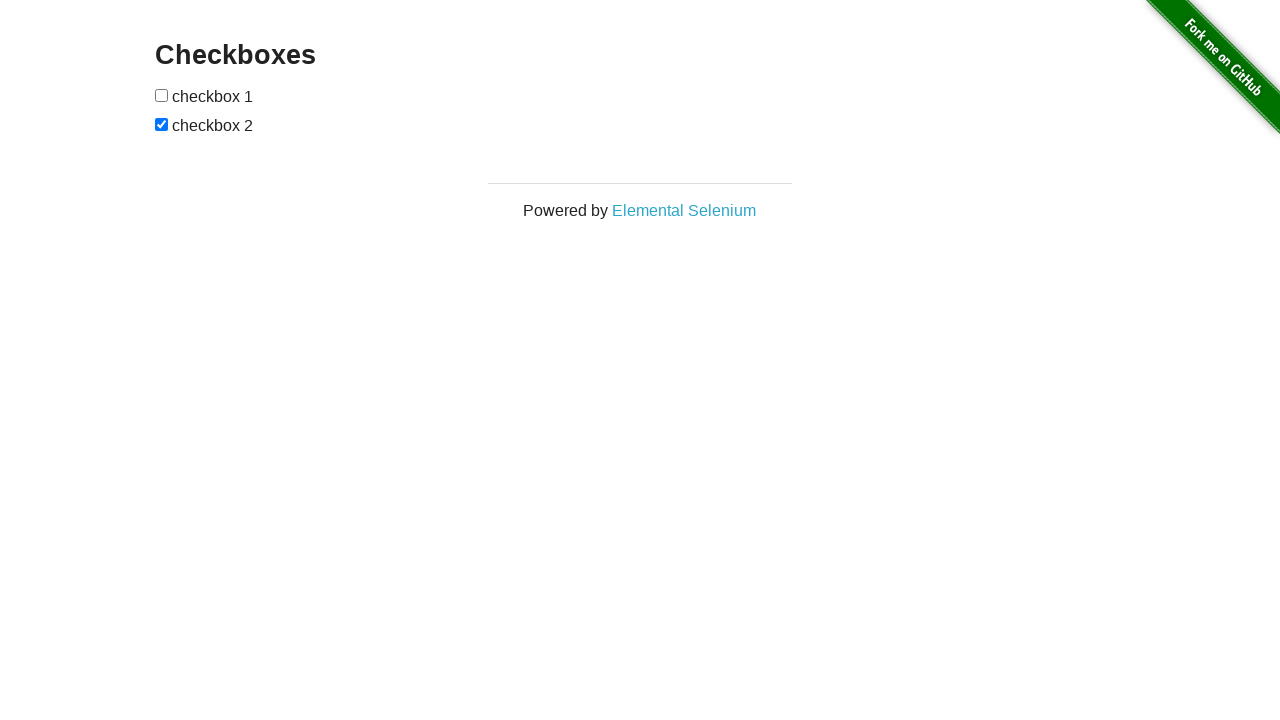

Confirmed checkbox element is present
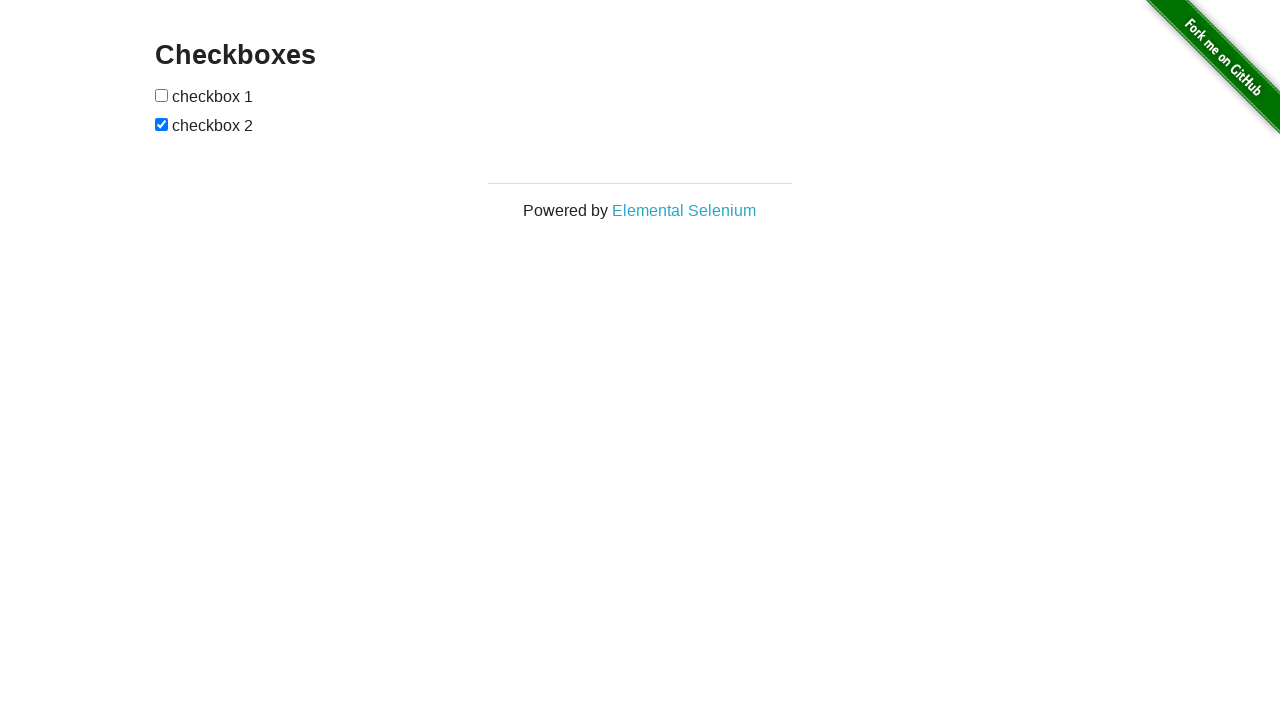

Verified checkbox is not currently selected
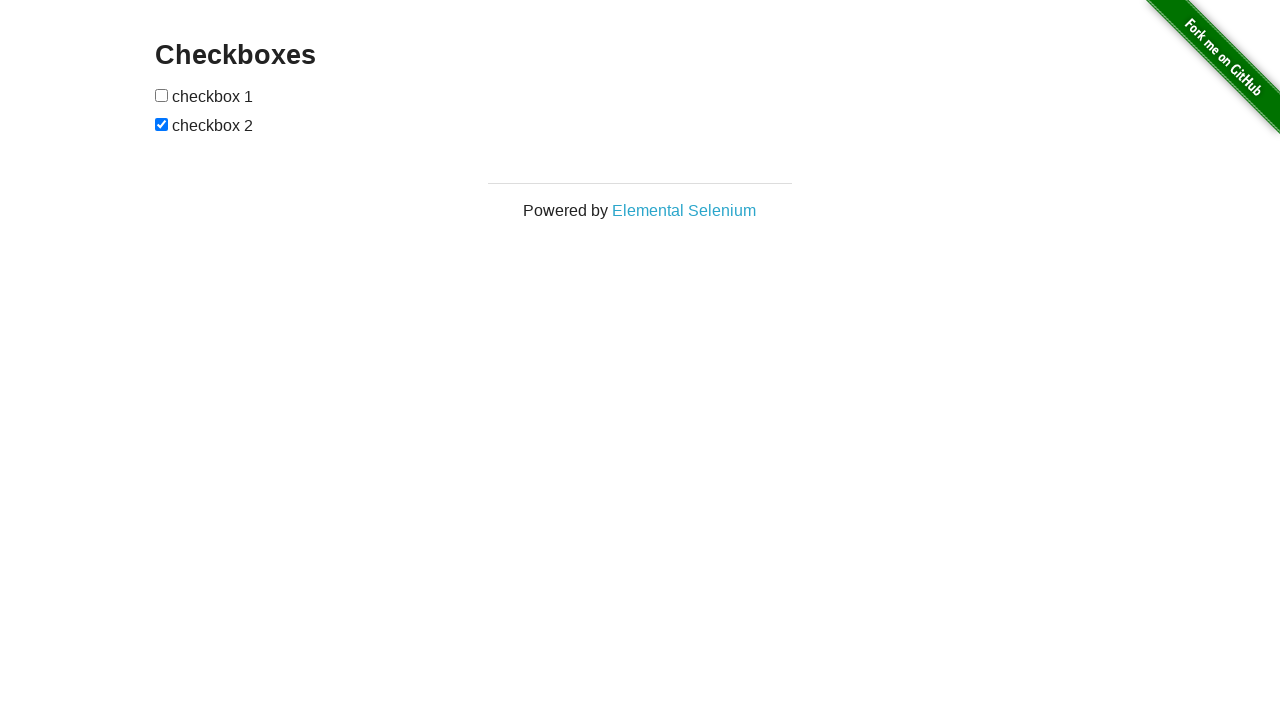

Clicked checkbox to select it at (162, 95) on xpath=//*[@id='checkboxes']/input[1]
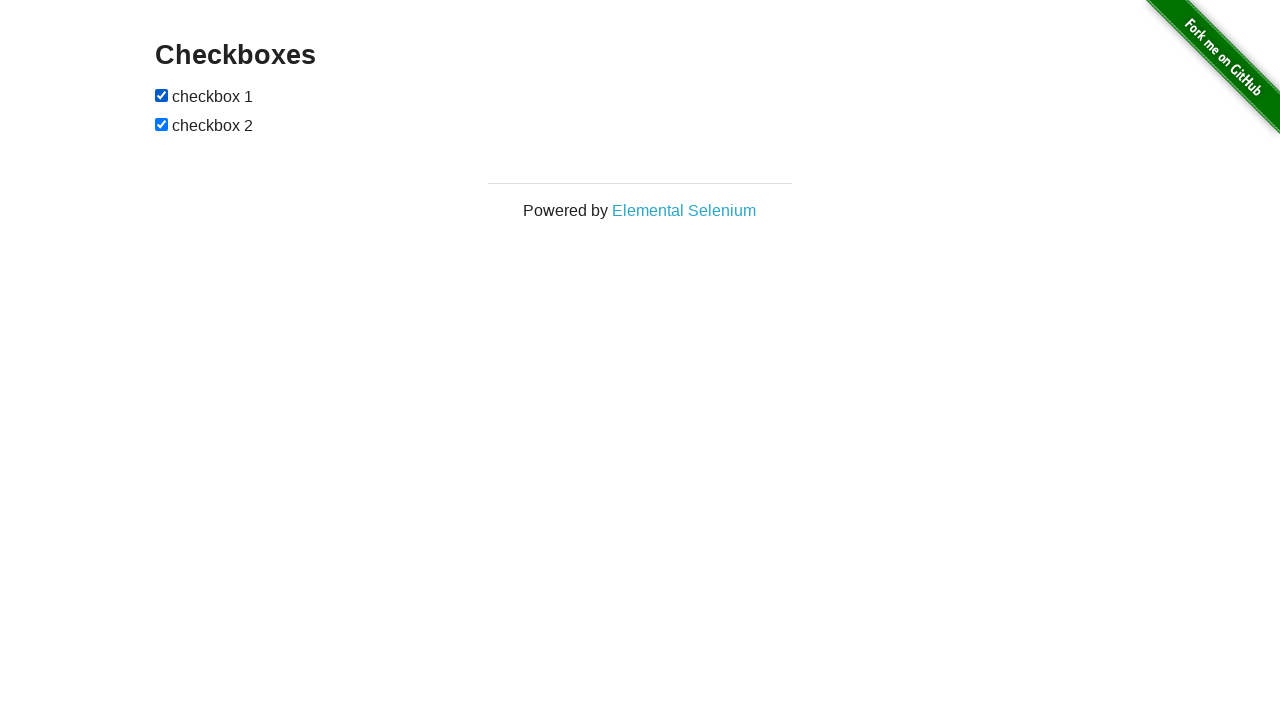

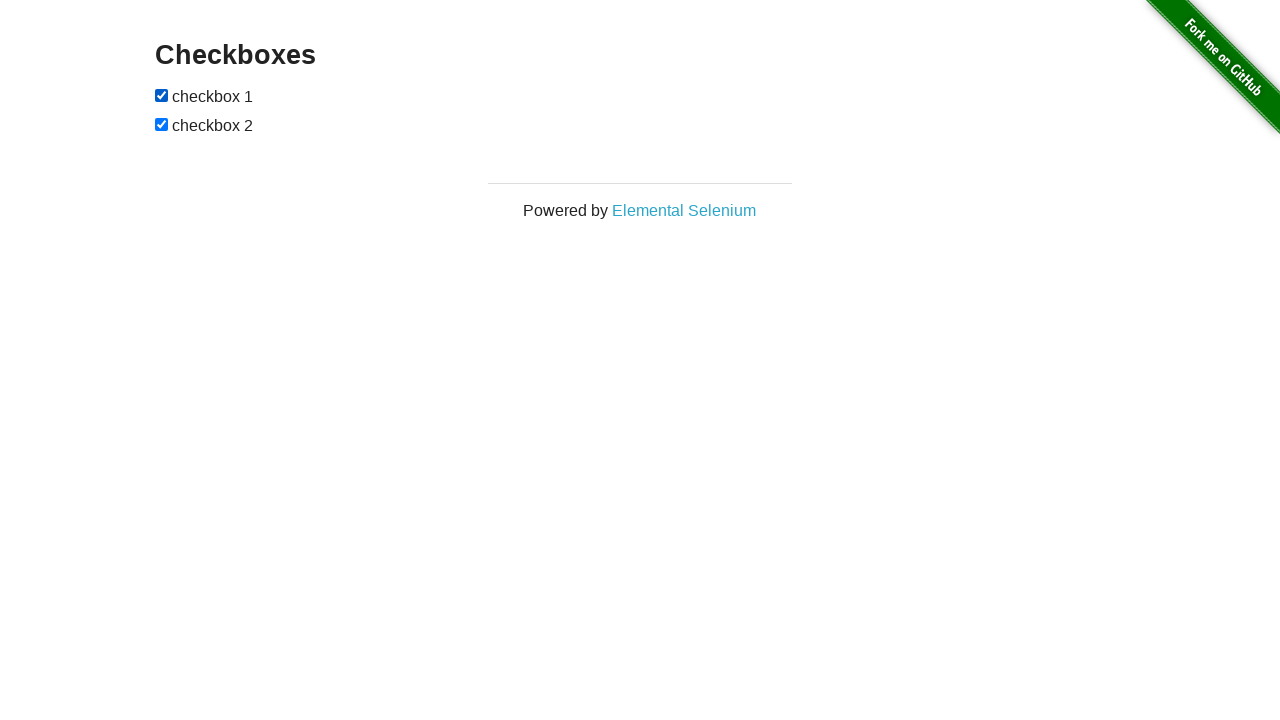